Tests form input functionality by filling in a subjects field with a text value on a Selenium practice page

Starting URL: https://www.tutorialspoint.com/selenium/practice/selenium_automation_practice.php

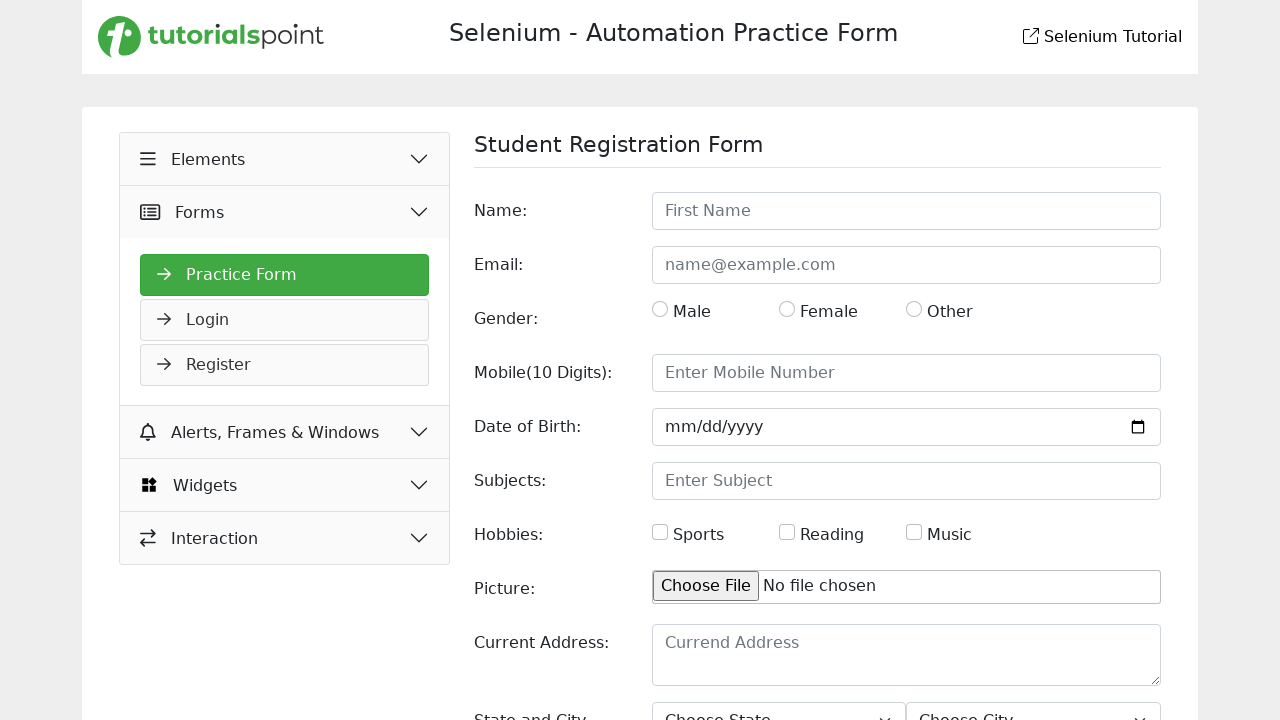

Navigated to Selenium practice page
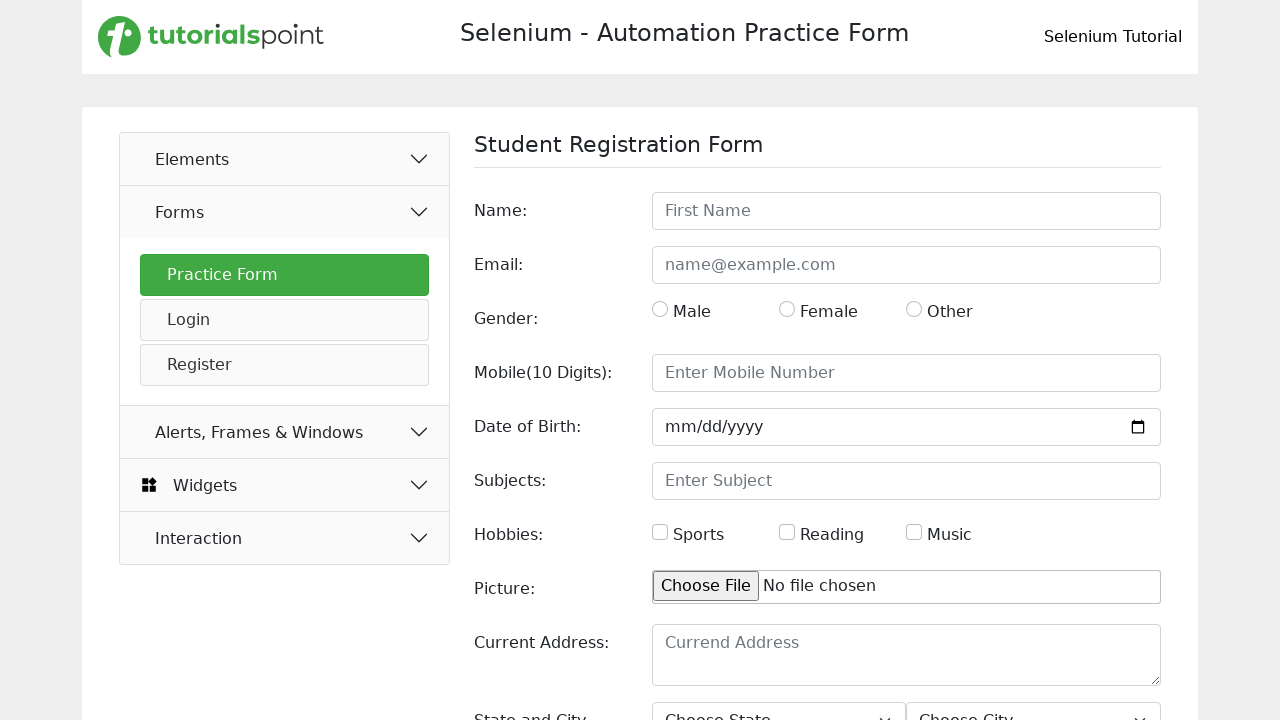

Filled subjects field with 'Math' on input[name='subjects']
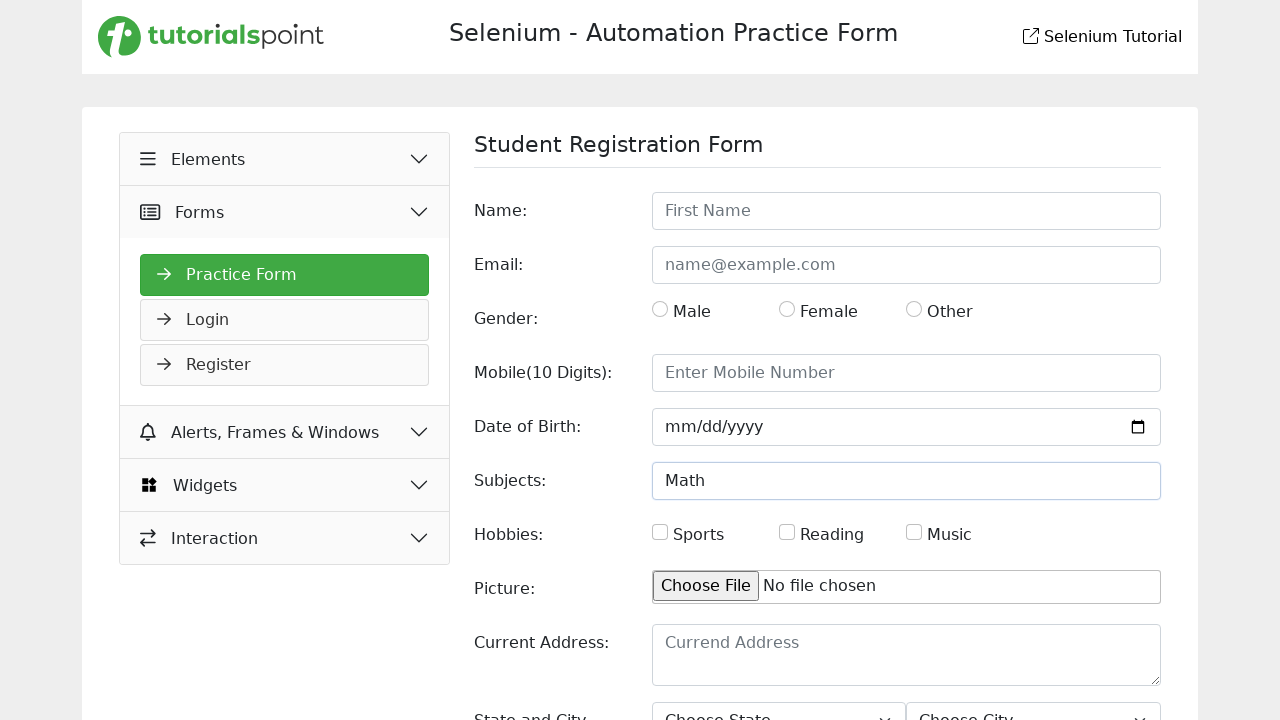

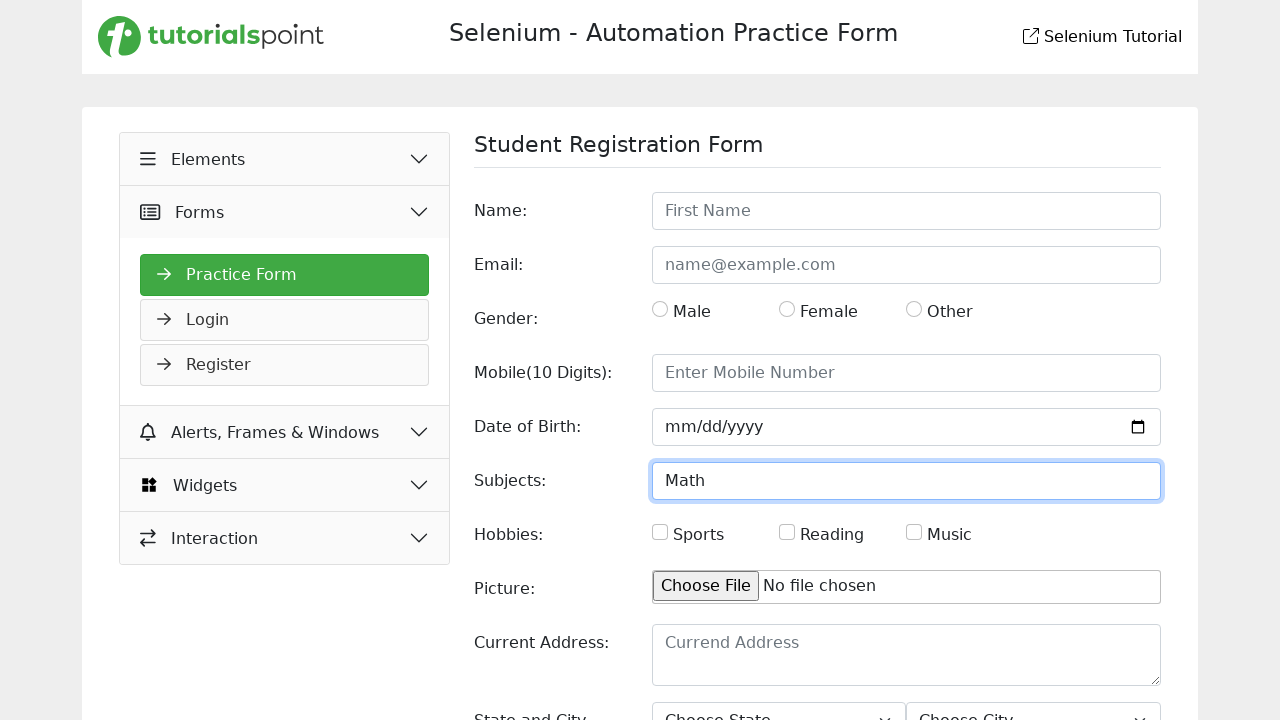